Navigates to BlueSky social media homepage and waits for posts to load, demonstrating handling of JavaScript-rendered content.

Starting URL: https://bsky.app/

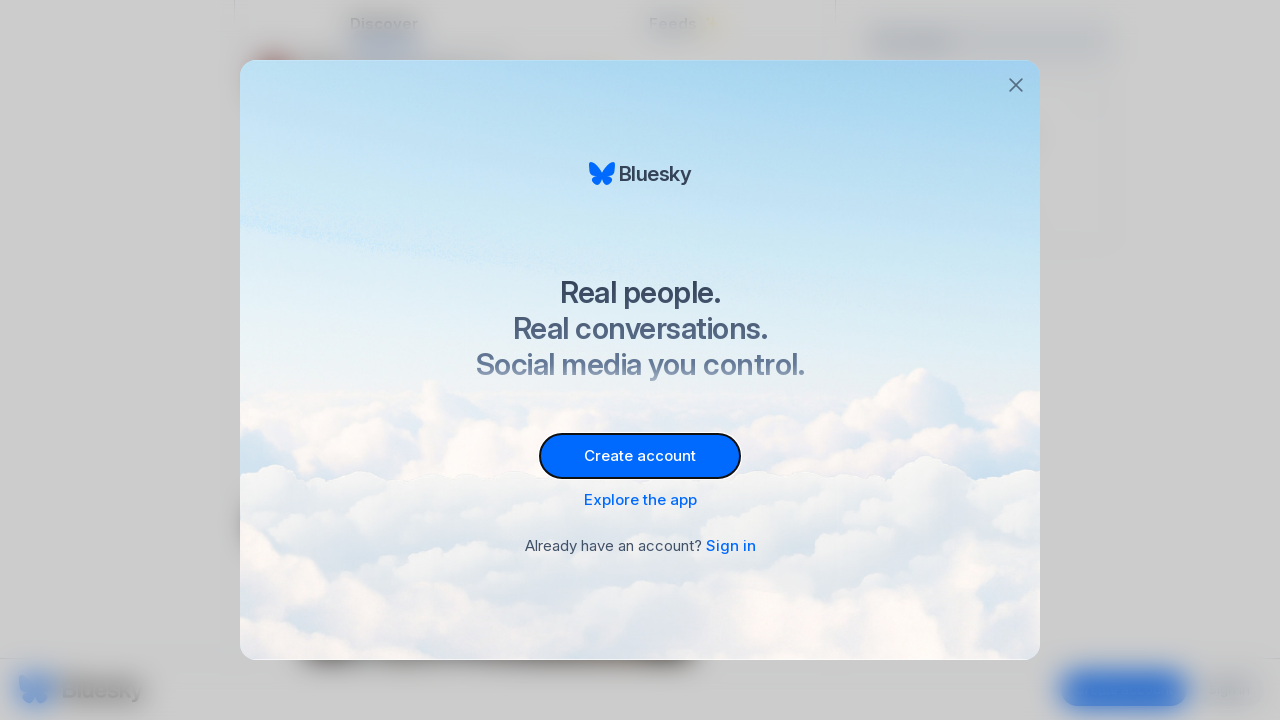

Navigated to BlueSky homepage
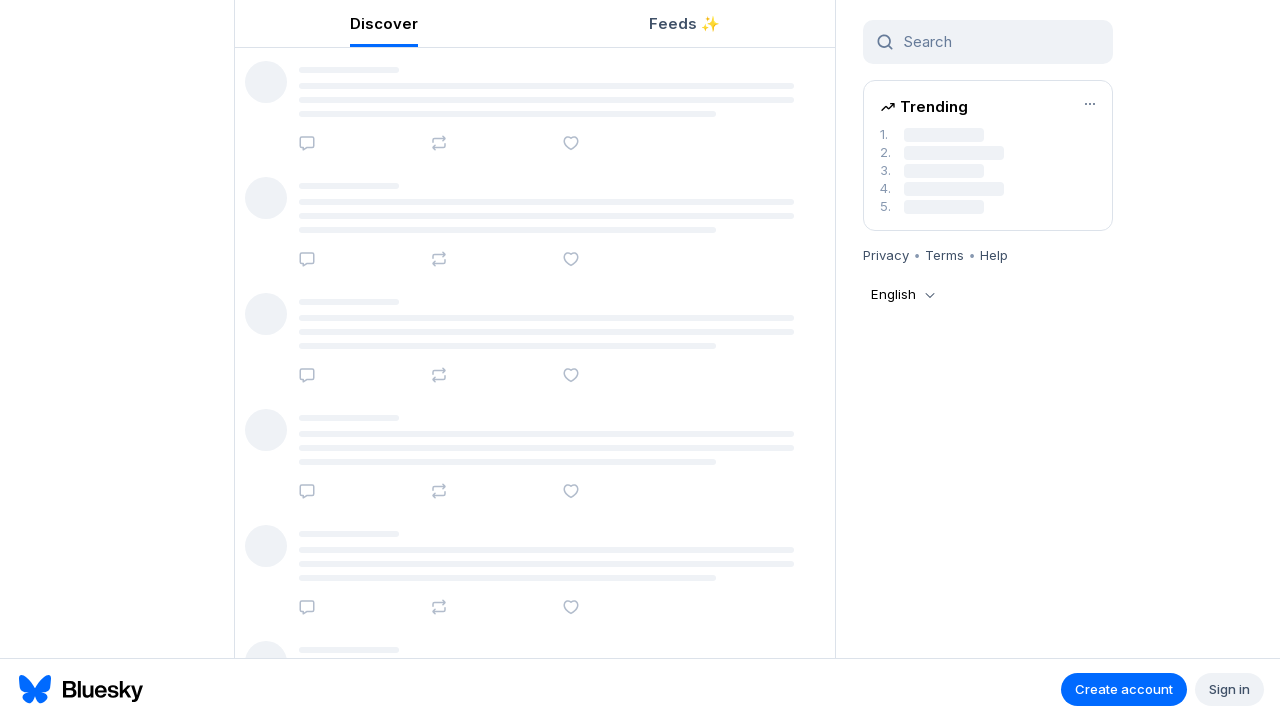

Posts loaded on BlueSky homepage
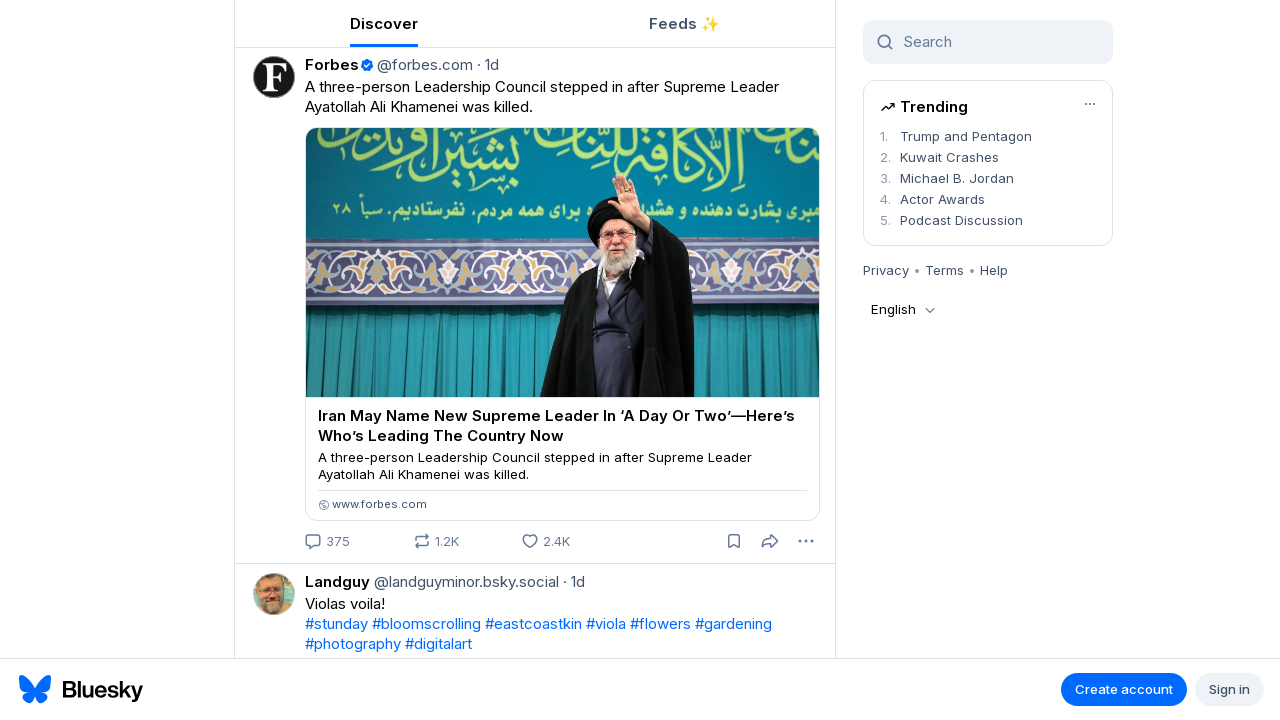

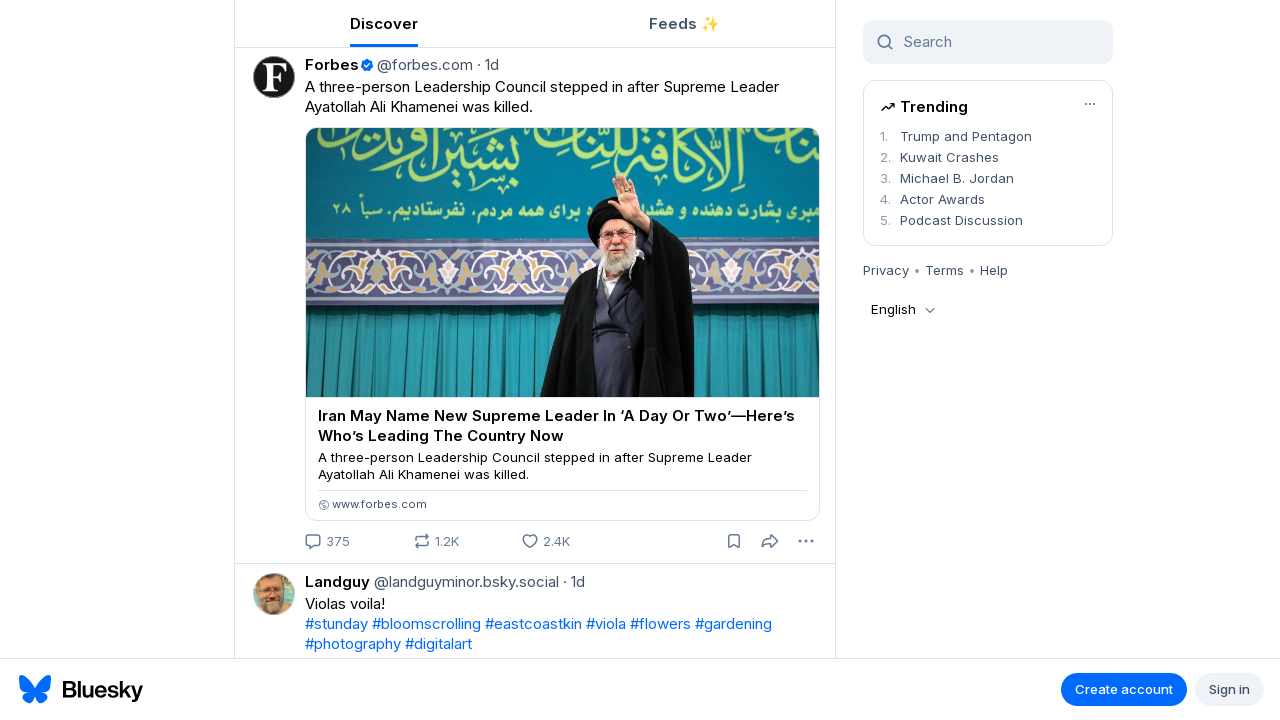